Tests the Disappearing Elements page by navigating to it and repeatedly refreshing until all 5 menu options are found, demonstrating handling of dynamic elements that may or may not appear on page load.

Starting URL: http://the-internet.herokuapp.com/

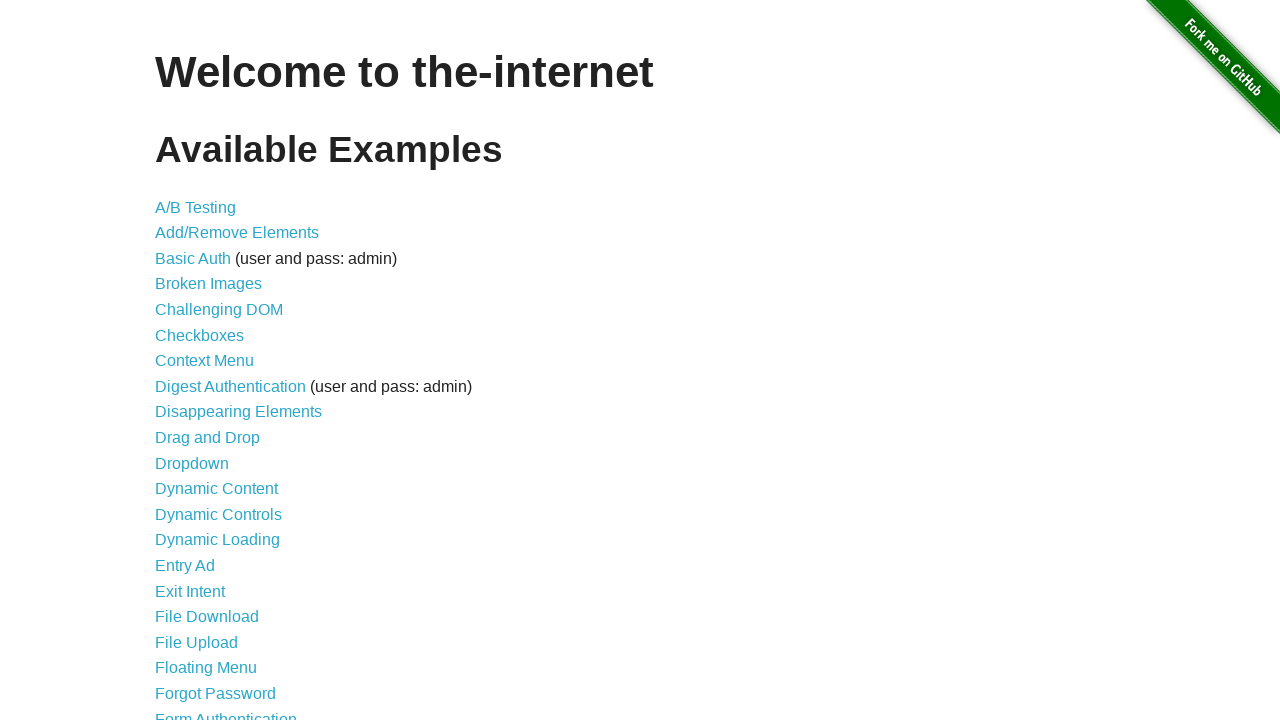

Clicked on Disappearing Elements link at (238, 412) on text=Disappearing Elements
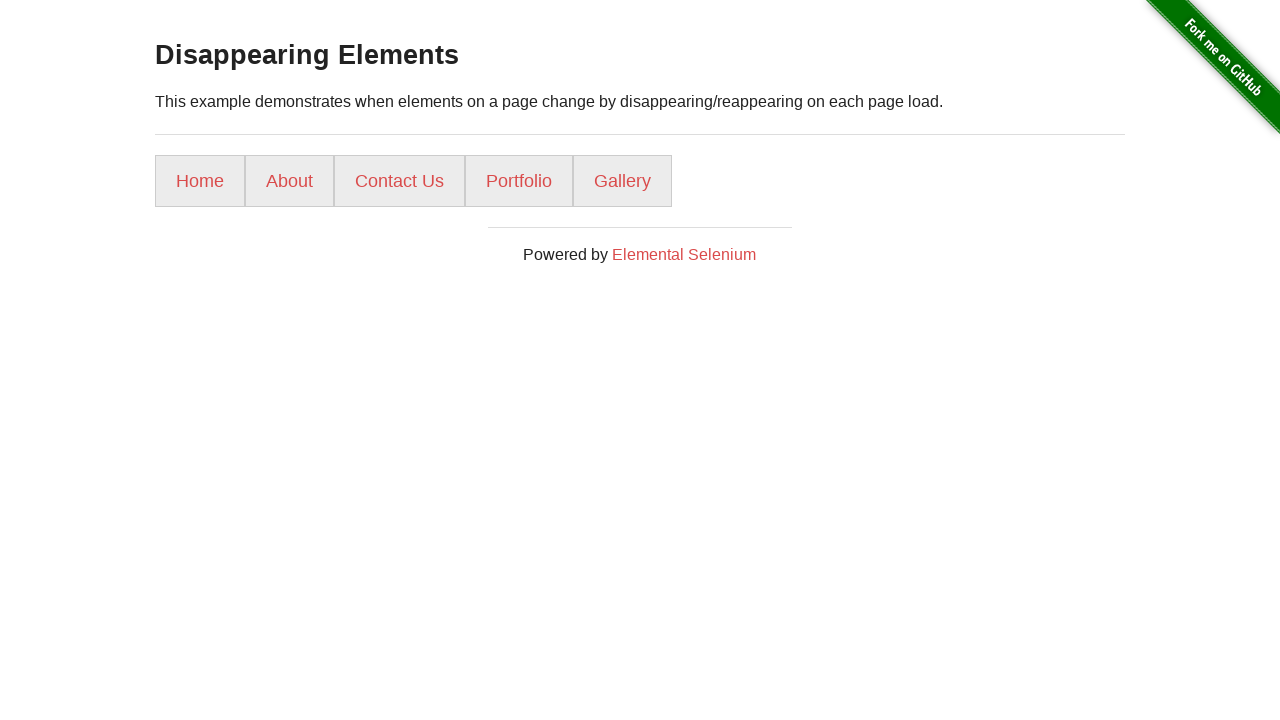

Menu loaded and selector 'ul li a' appeared
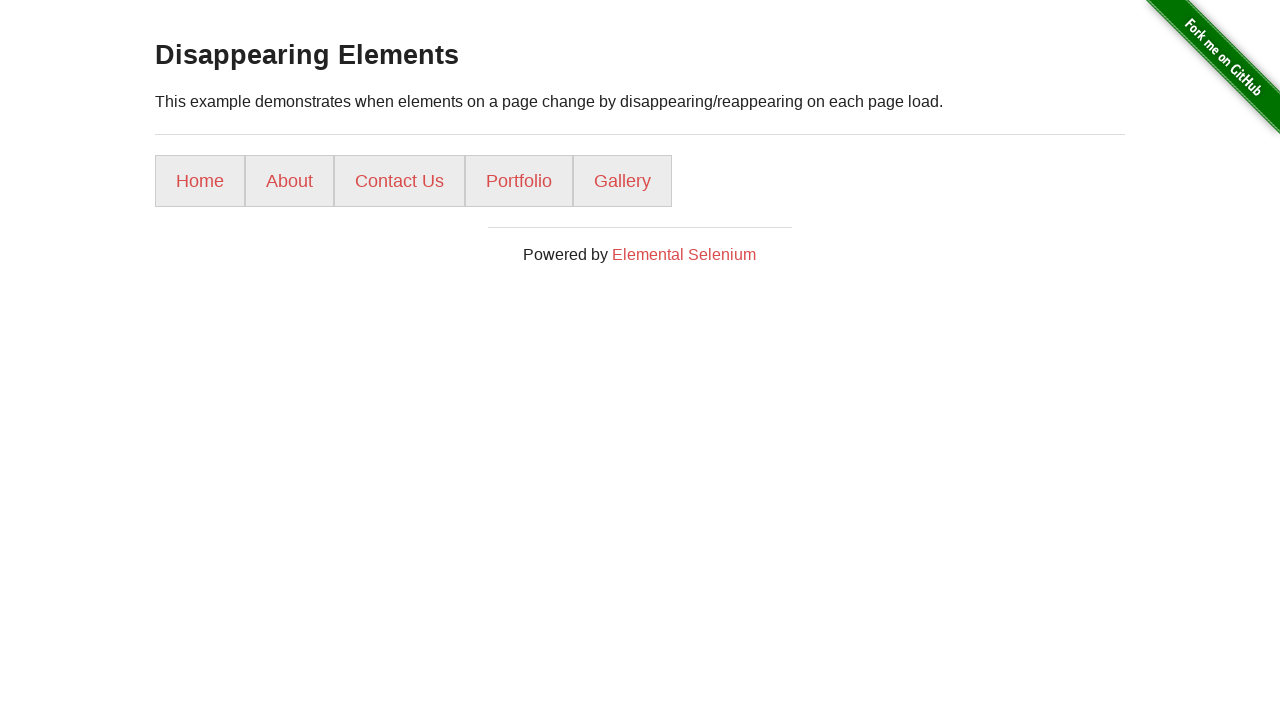

Retrieved 5 menu items from page
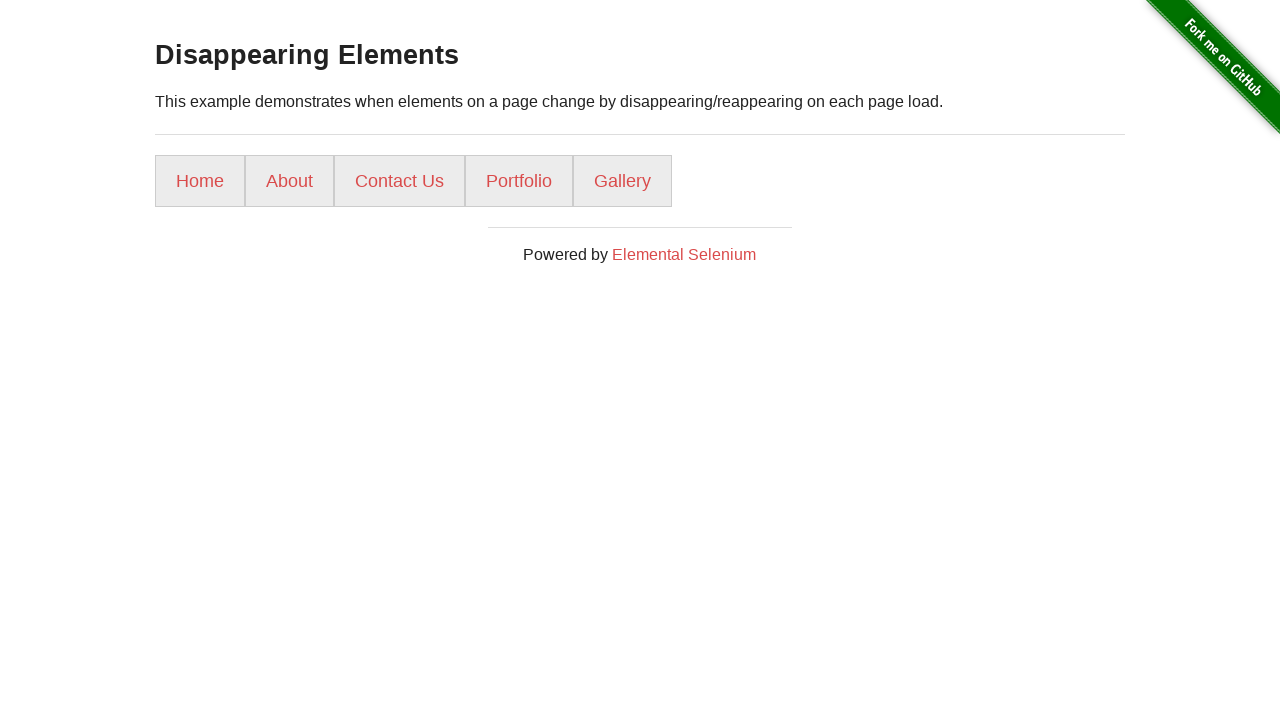

Successfully found all 5 menu options after 1 attempts
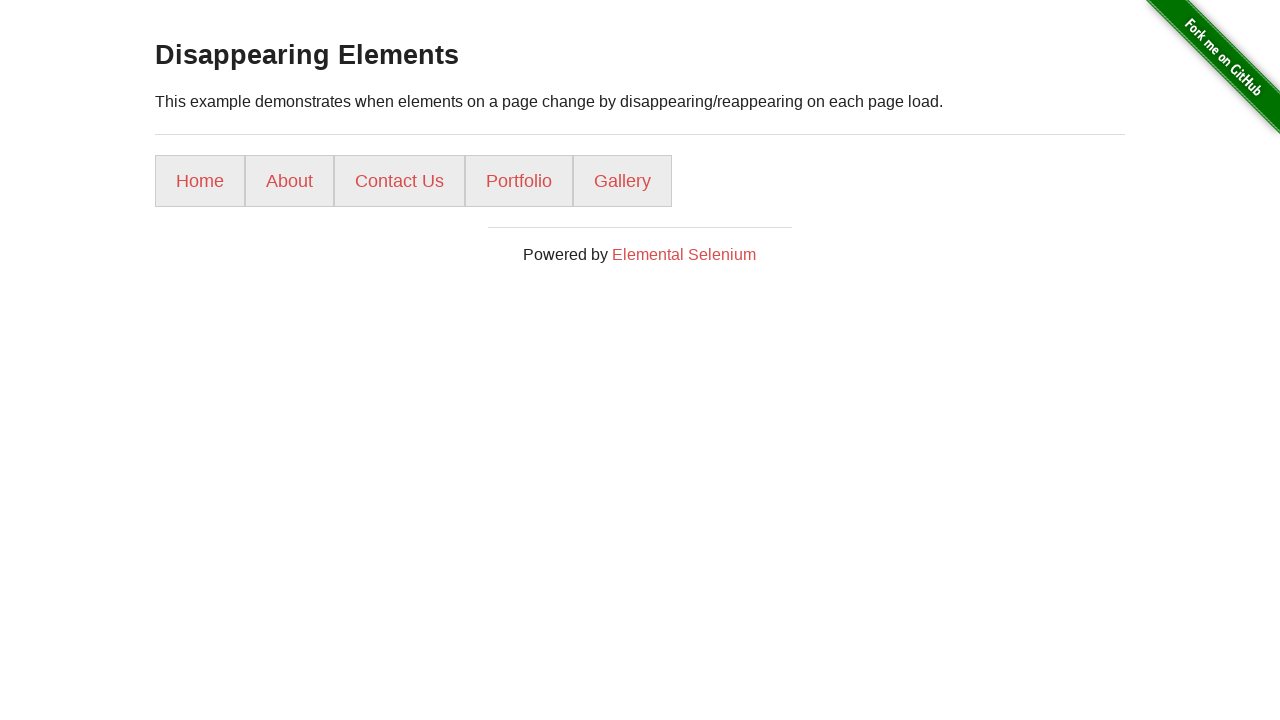

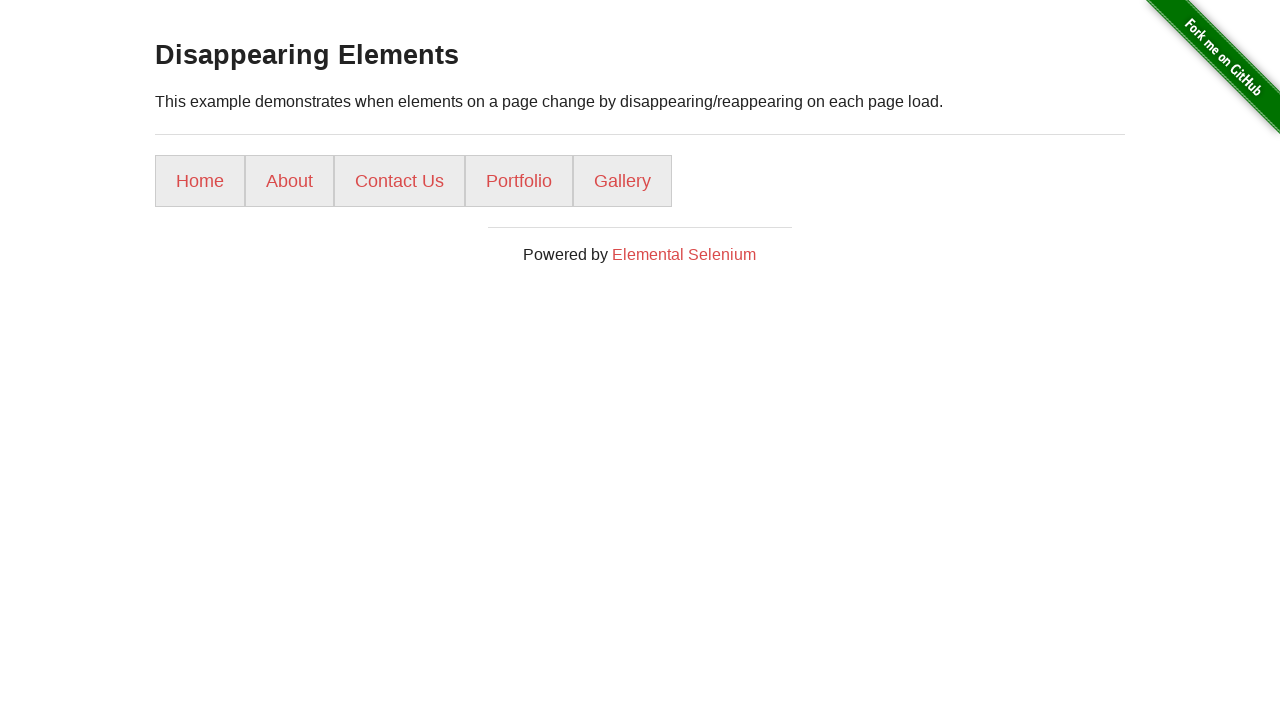